Tests that form elements are displayed and interacts with them by filling text fields and clicking a radio button when they are visible

Starting URL: https://automationfc.github.io/basic-form/index.html

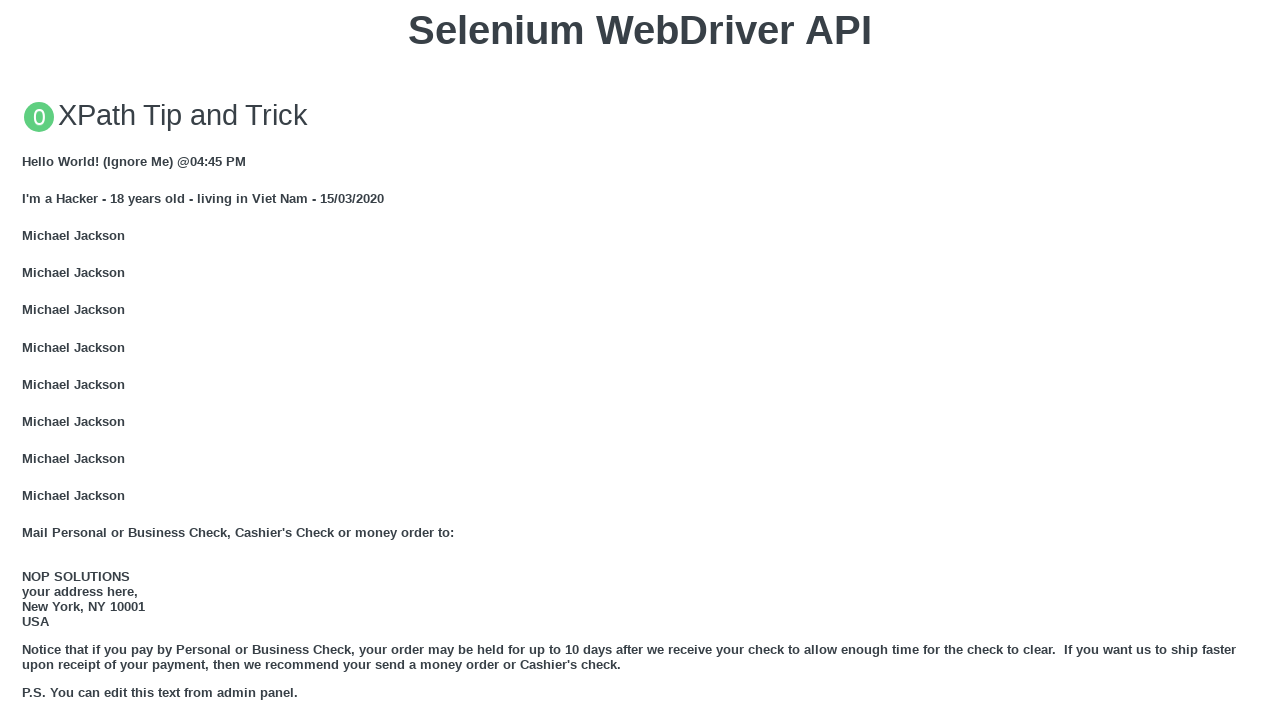

Verified mail input field is visible
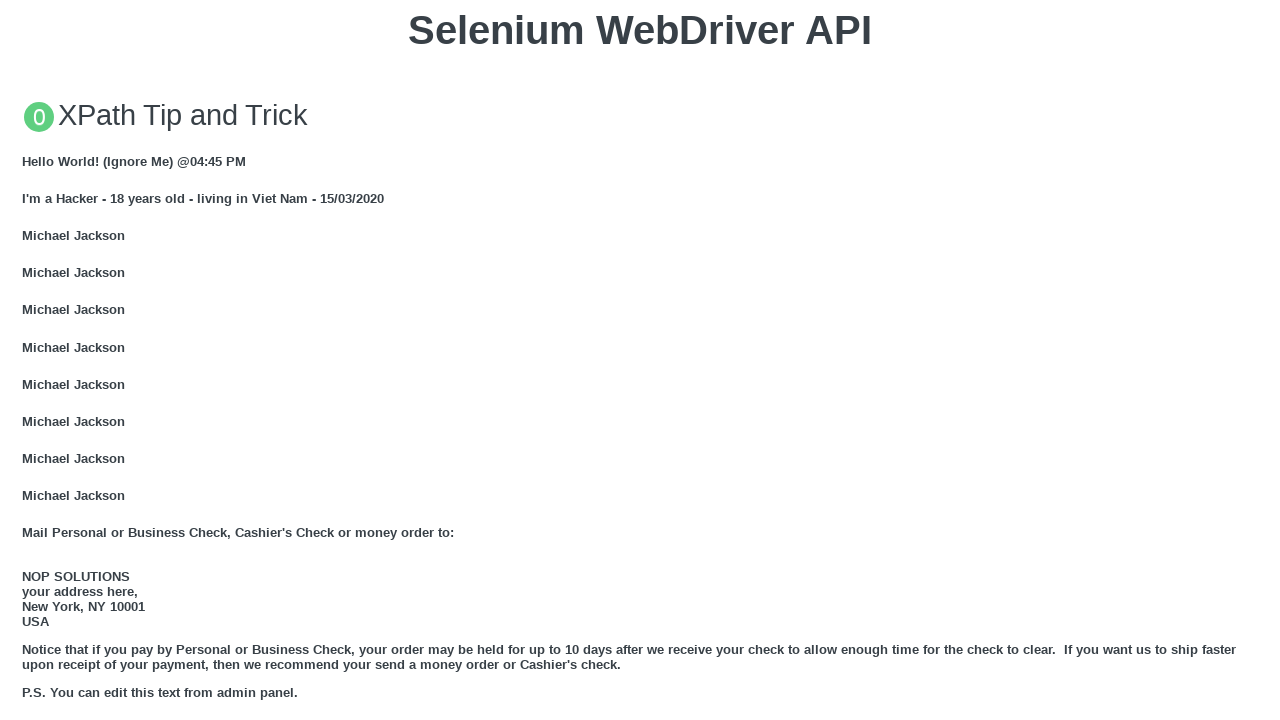

Filled mail input field with 'Automation Testing' on #mail
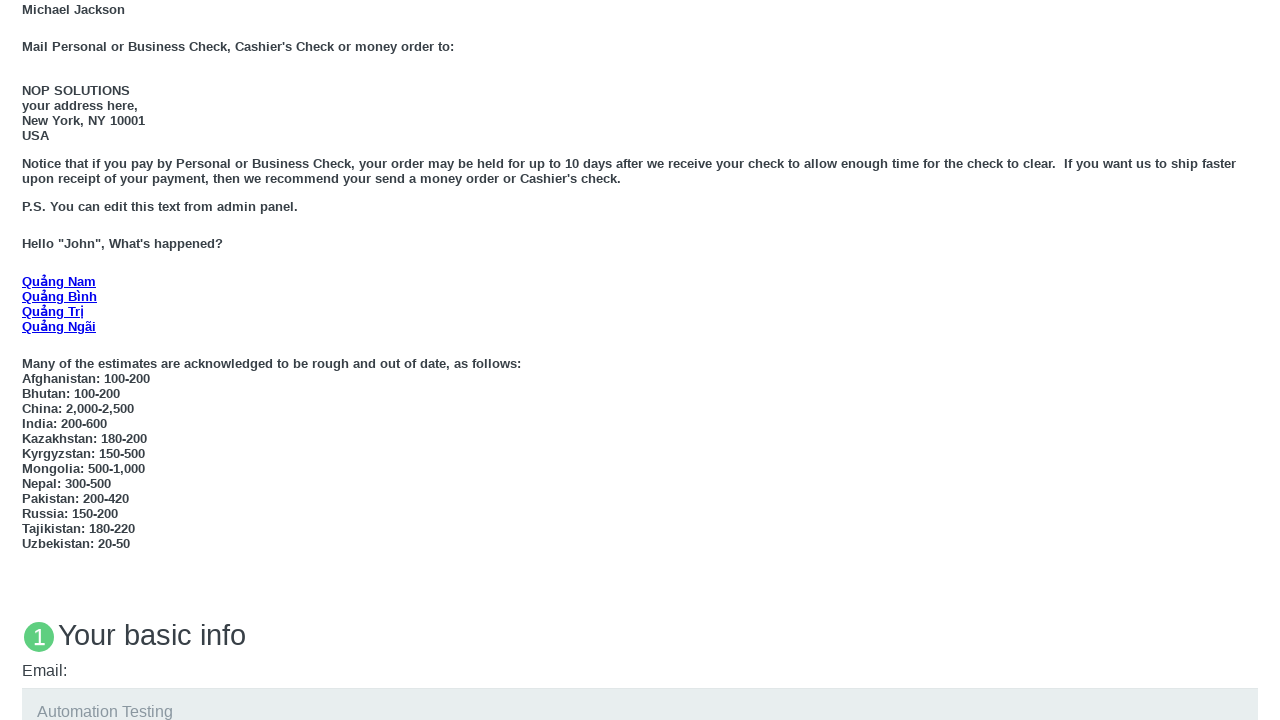

Verified education textarea is visible
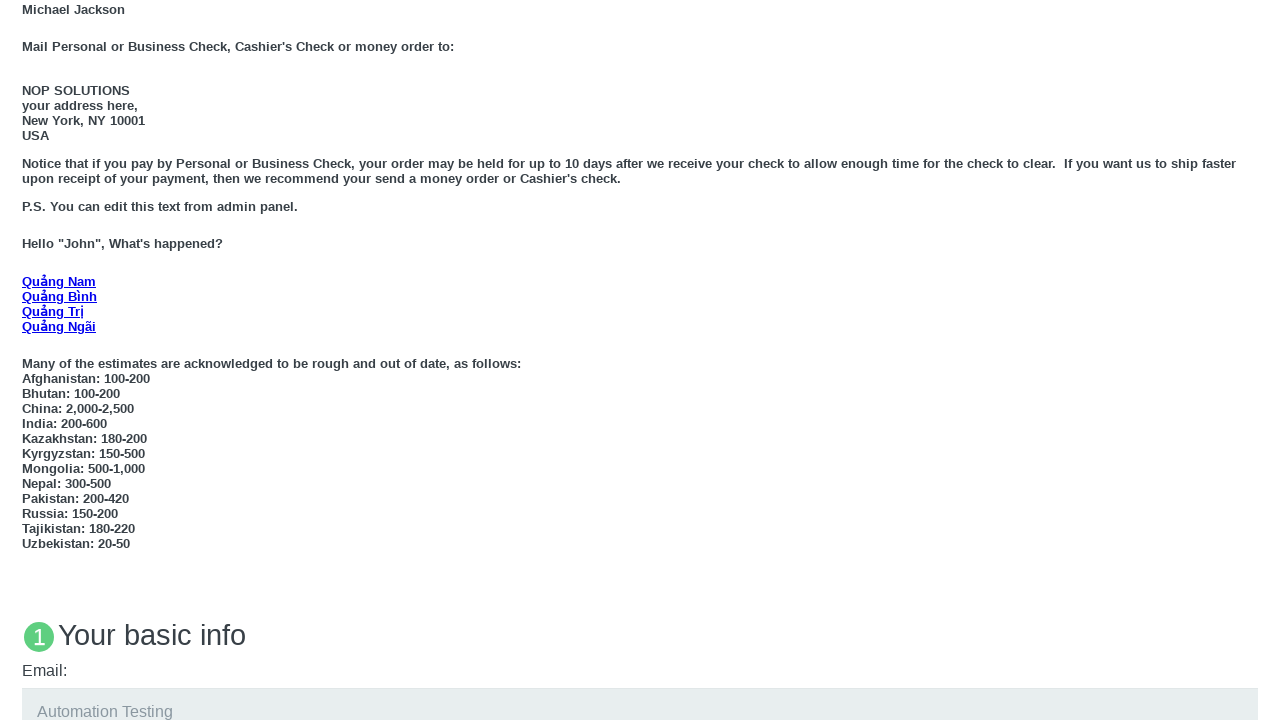

Filled education textarea with 'Automation Testing' on #edu
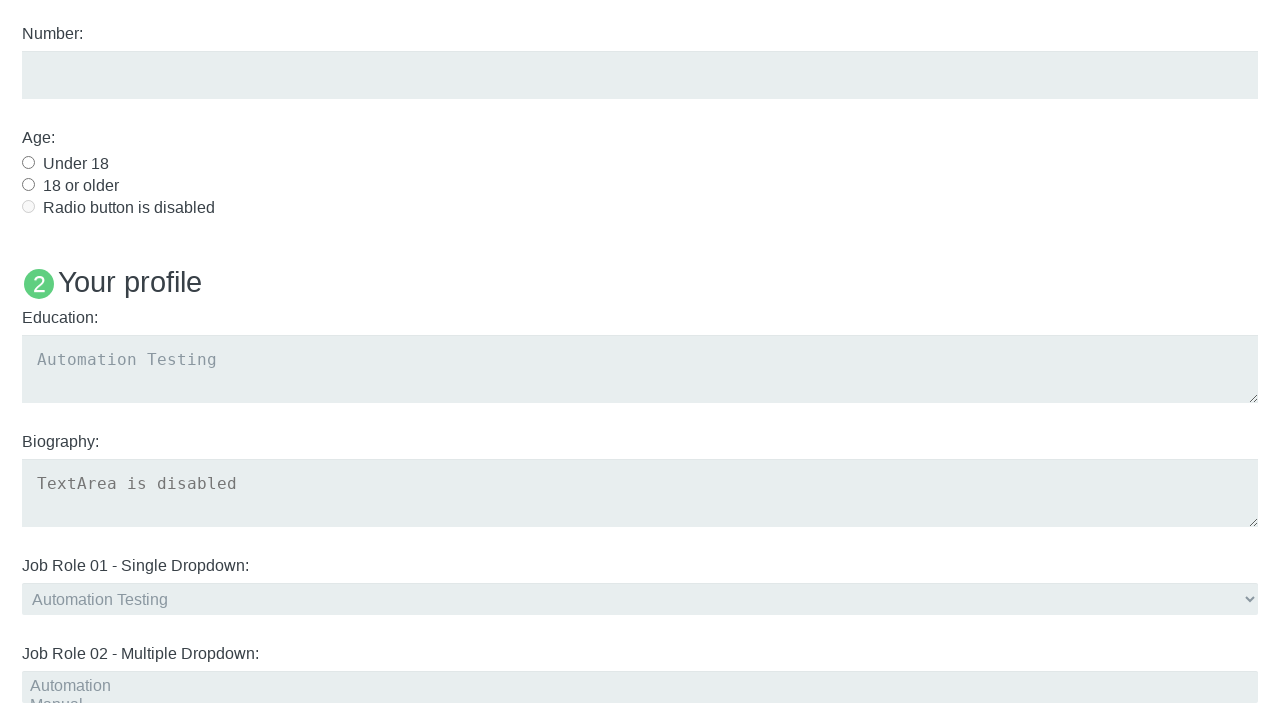

Verified age radio button (under 18) is visible
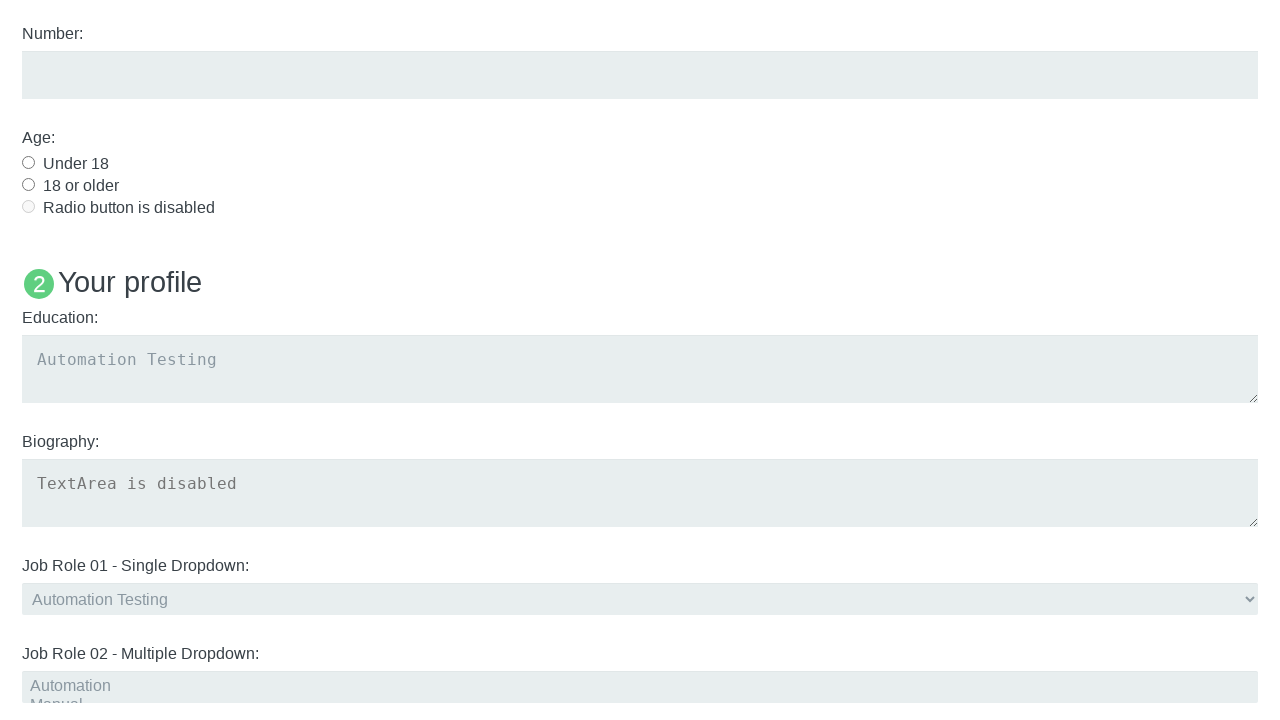

Clicked age radio button to select 'under 18' at (28, 162) on #under_18
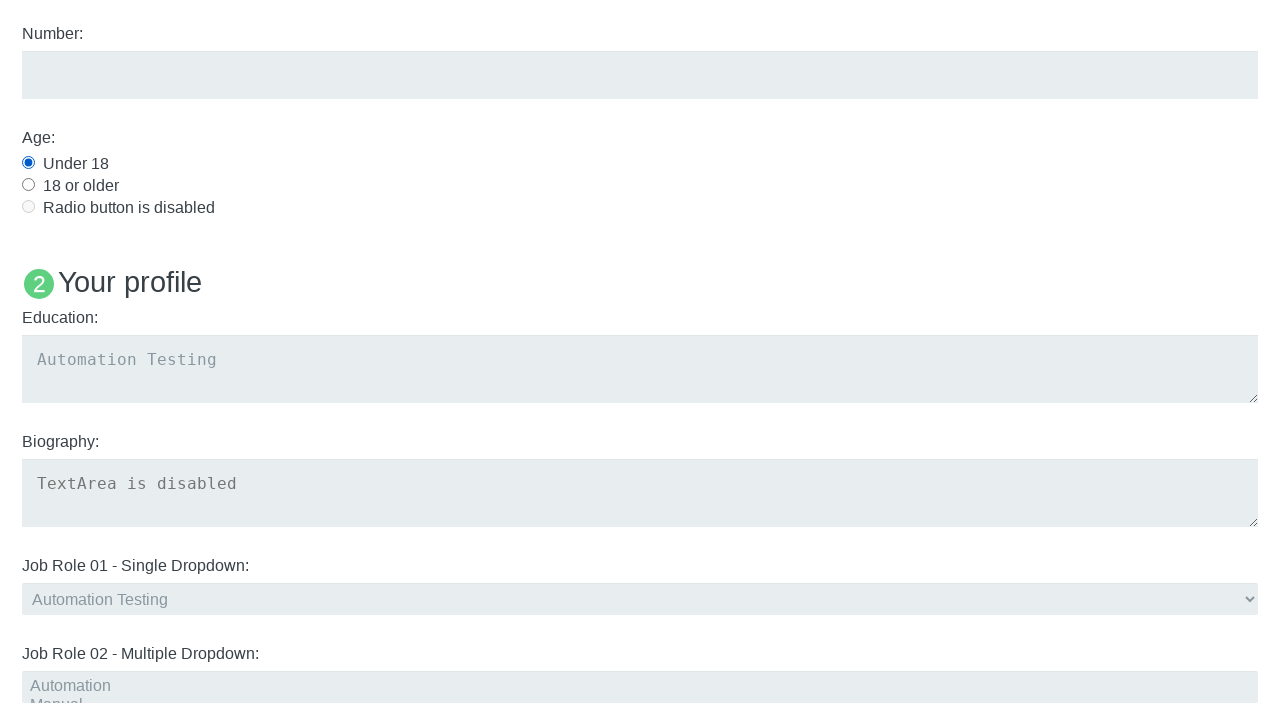

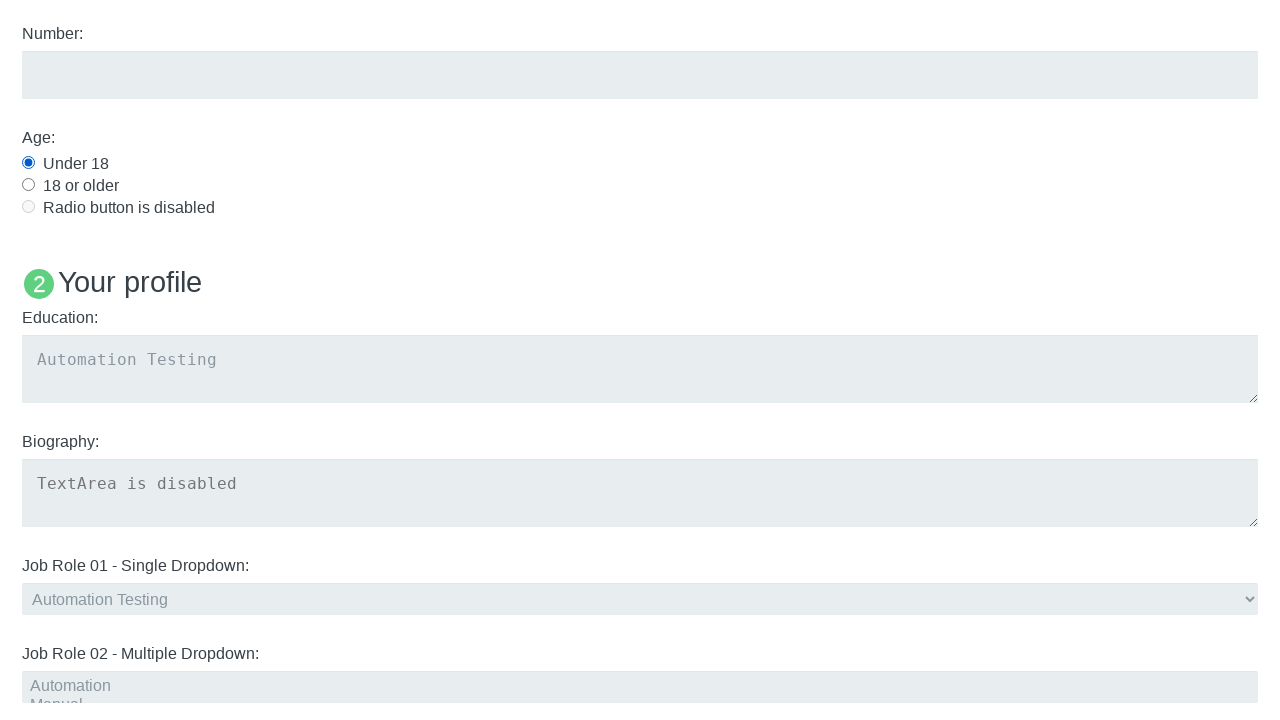